Calculates the sum of two numbers displayed on the page, selects the sum from a dropdown menu, and submits the form

Starting URL: http://suninjuly.github.io/selects1.html

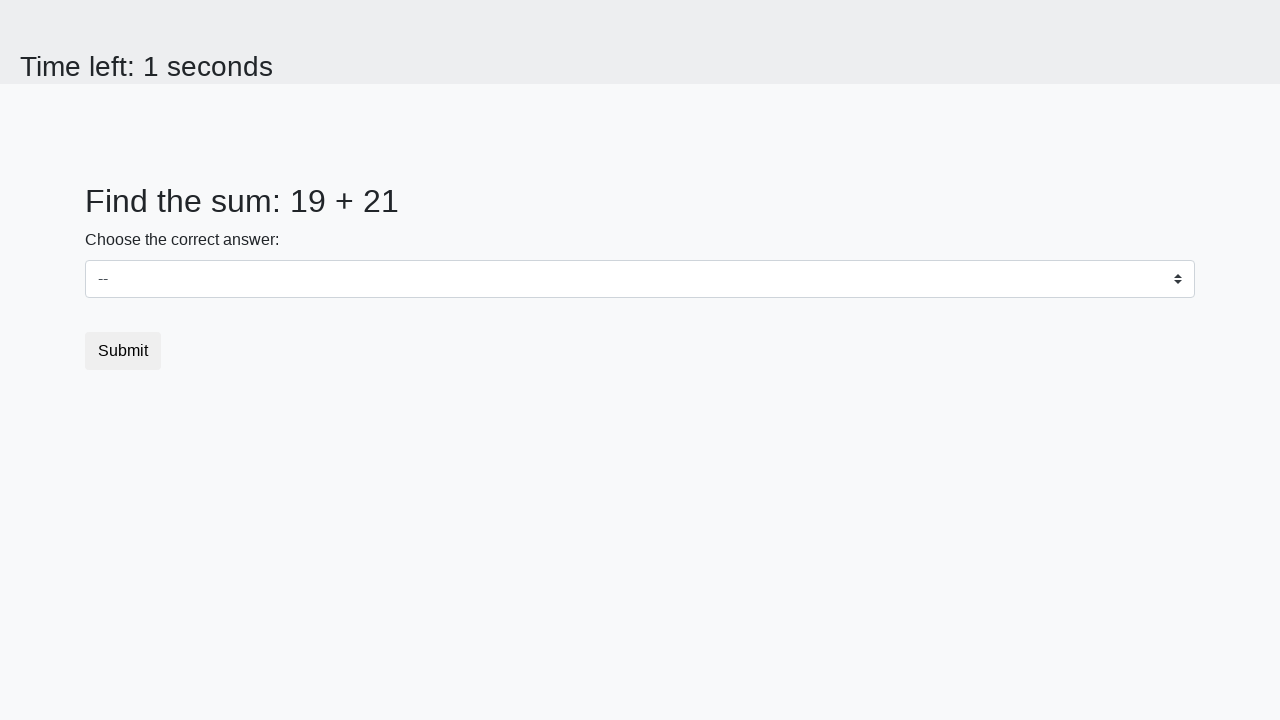

Located first number element (#num1)
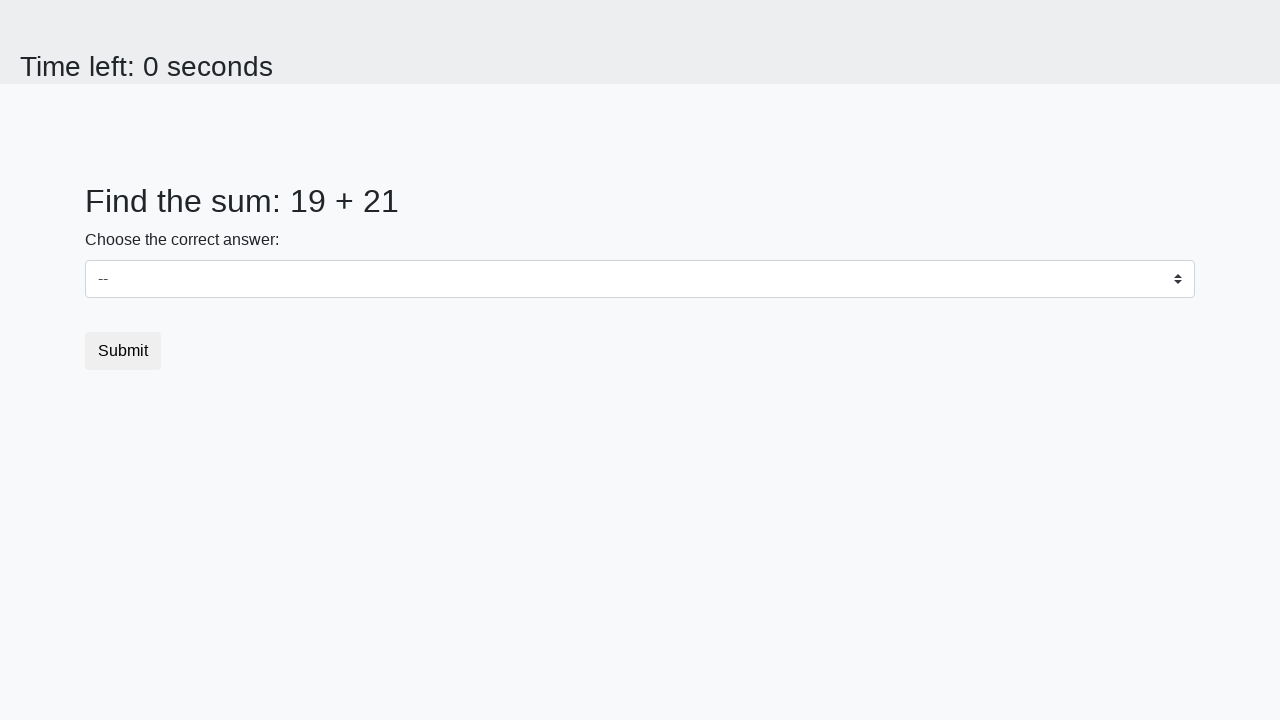

Located second number element (#num2)
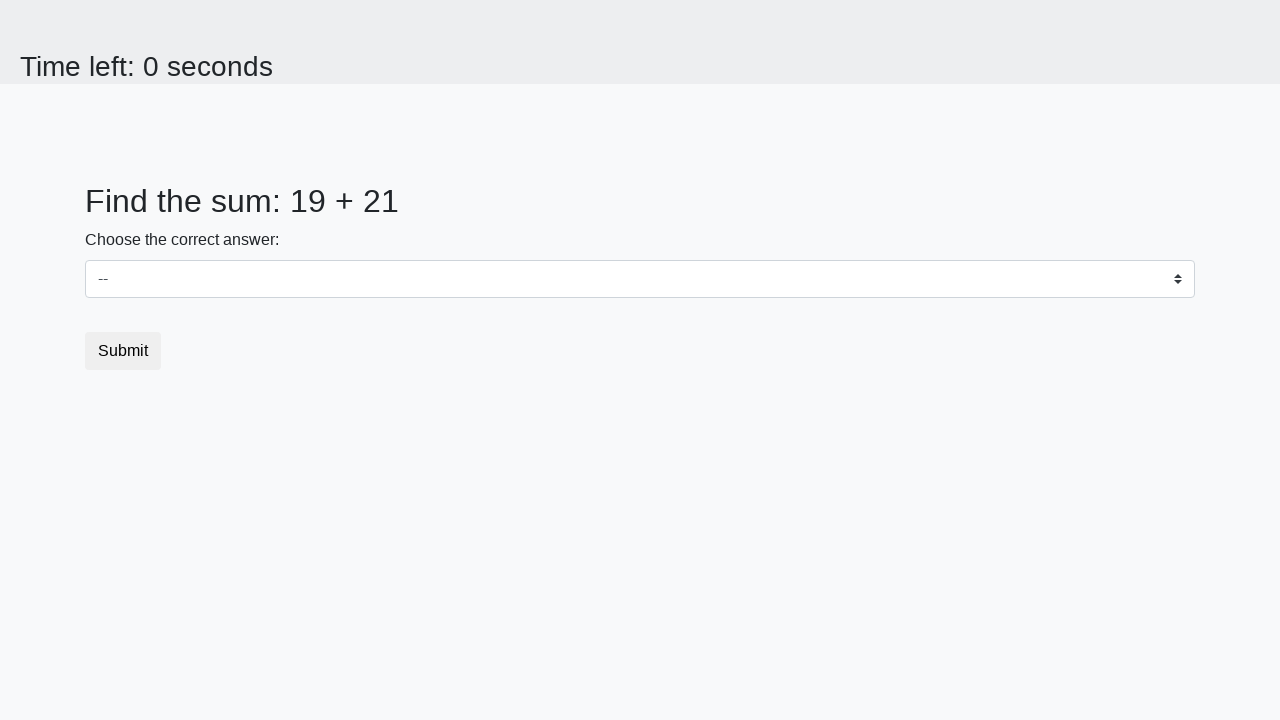

Extracted first number: 19
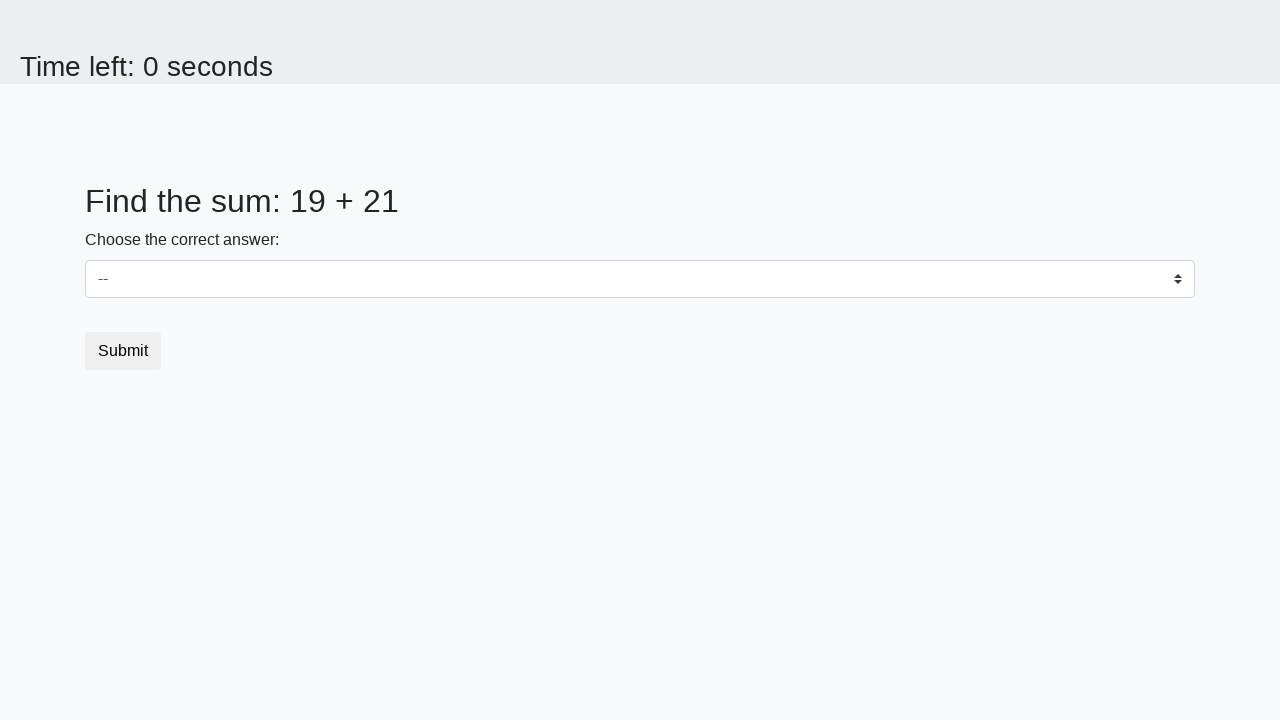

Extracted second number: 21
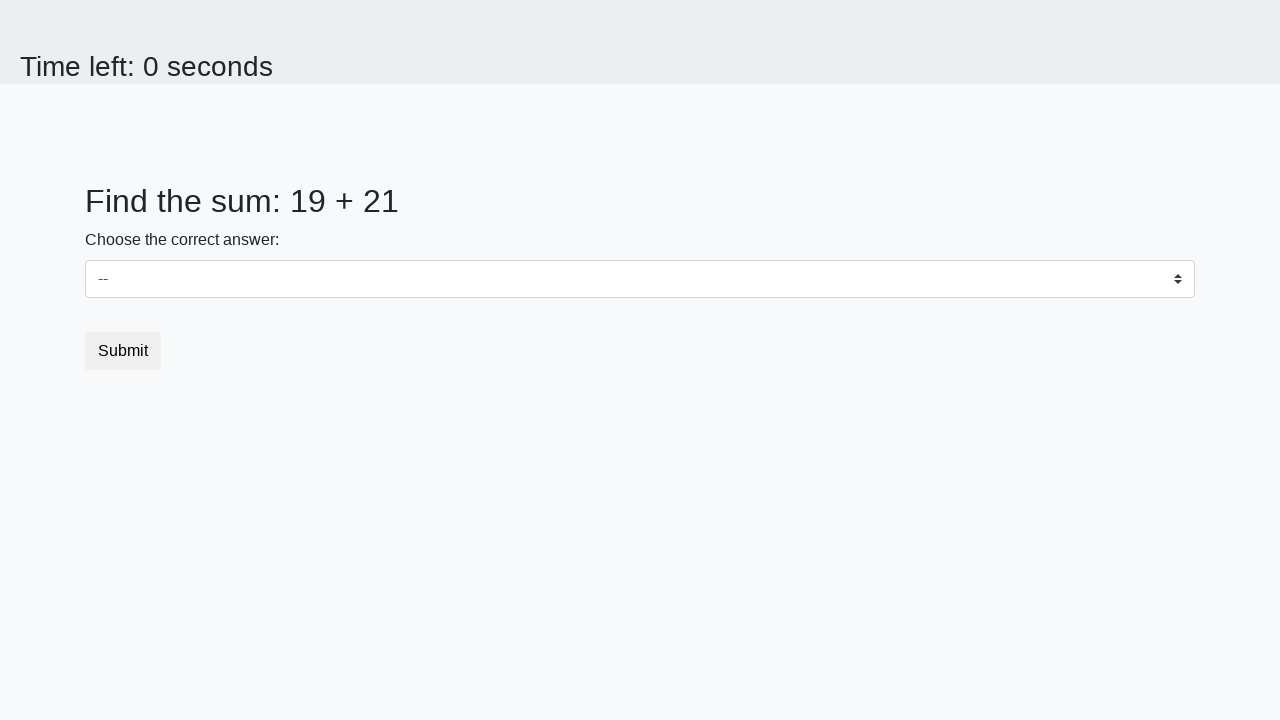

Calculated sum: 19 + 21 = 40
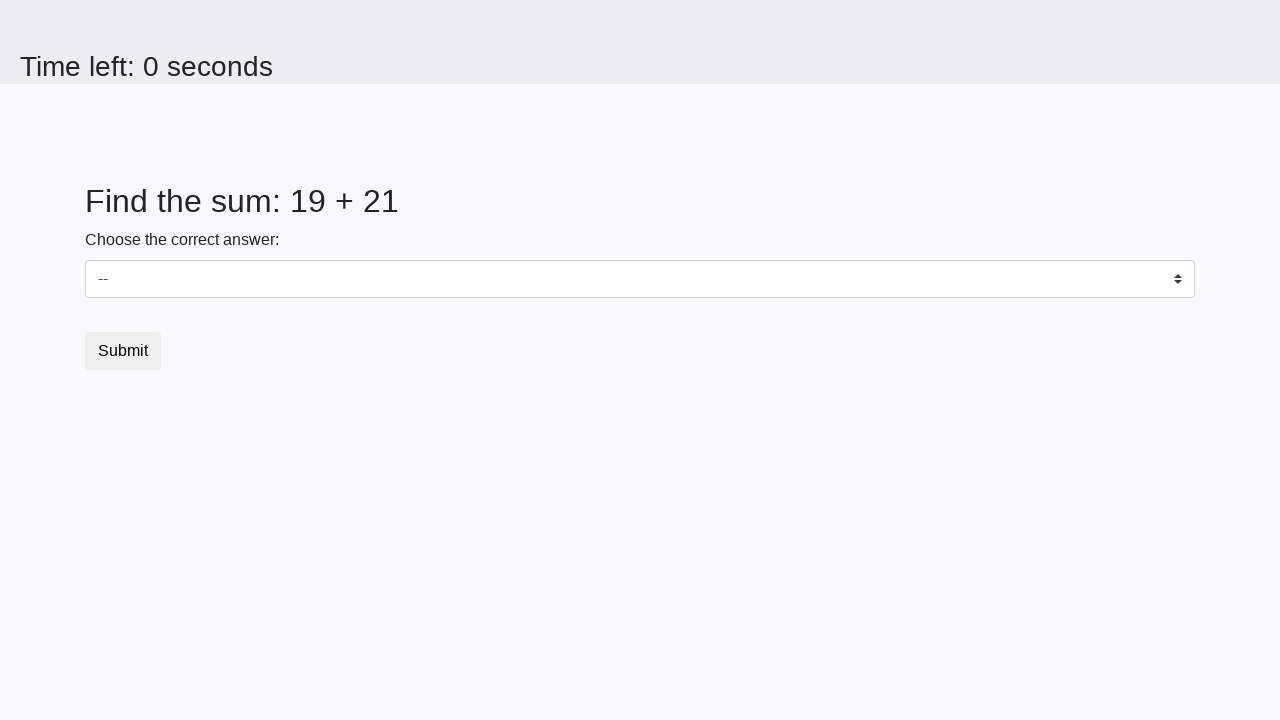

Selected sum value (40) from dropdown menu on #dropdown
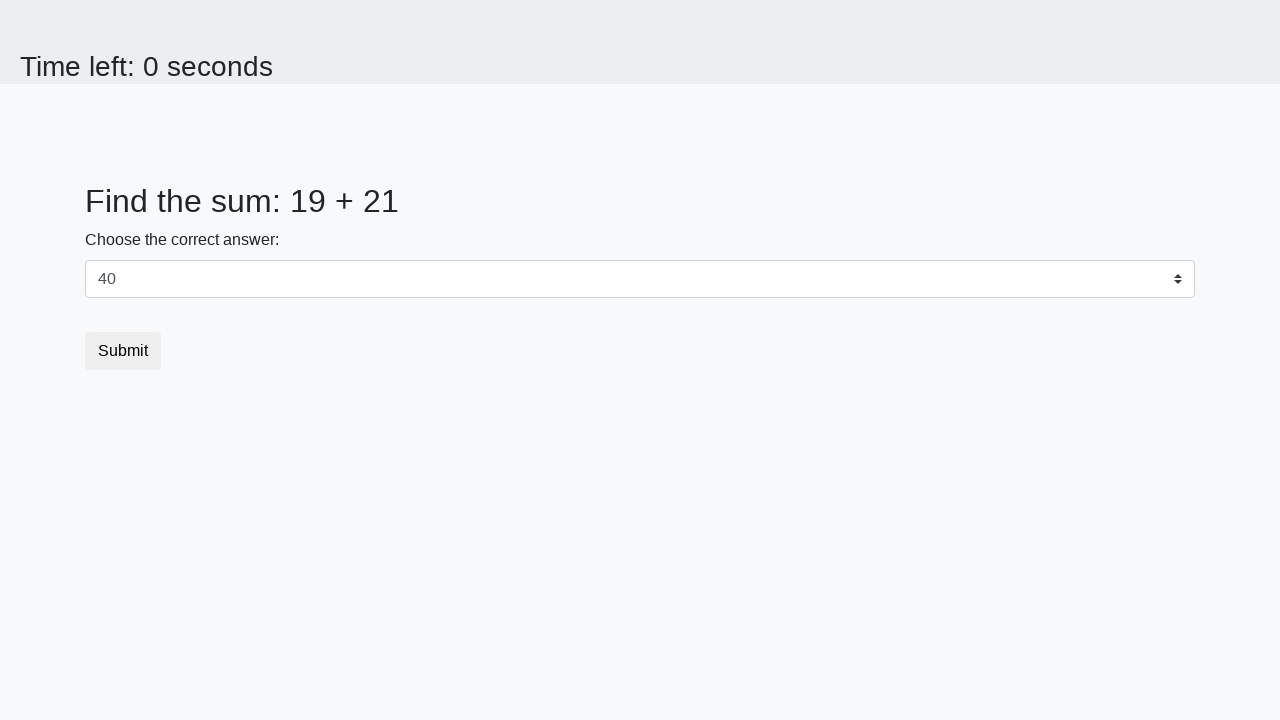

Clicked submit button to complete the form at (123, 351) on button[type='submit']
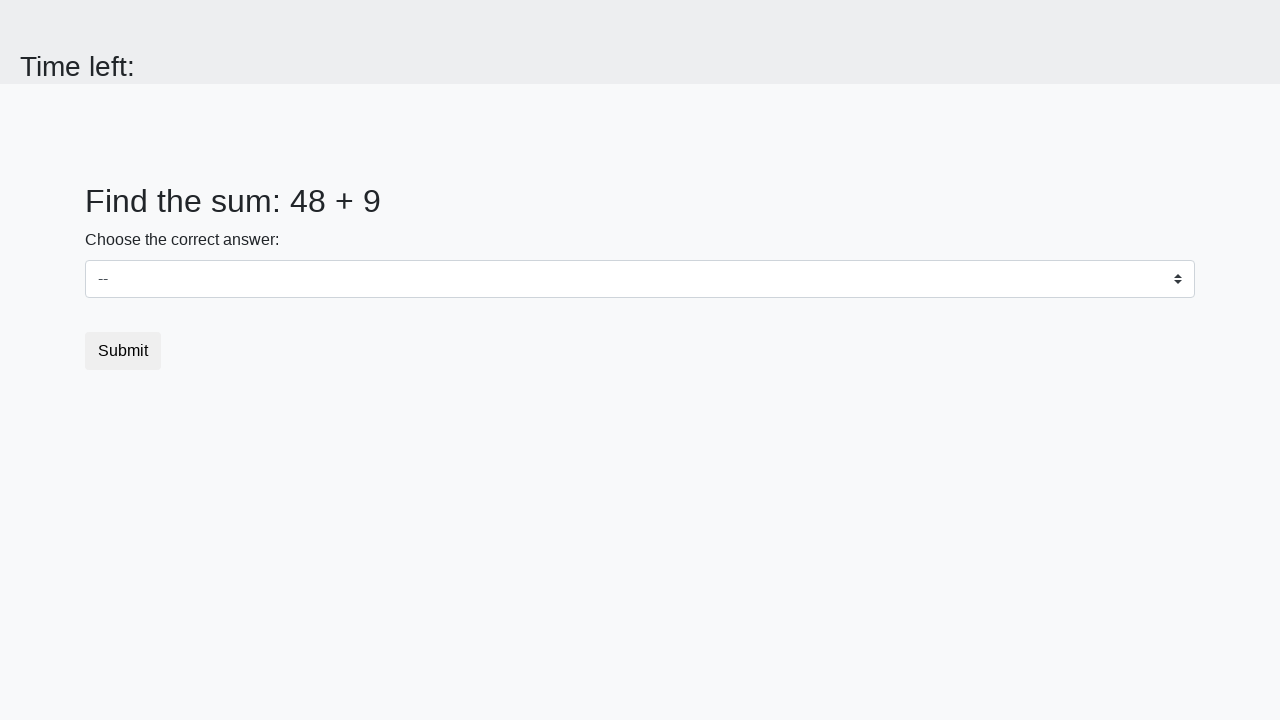

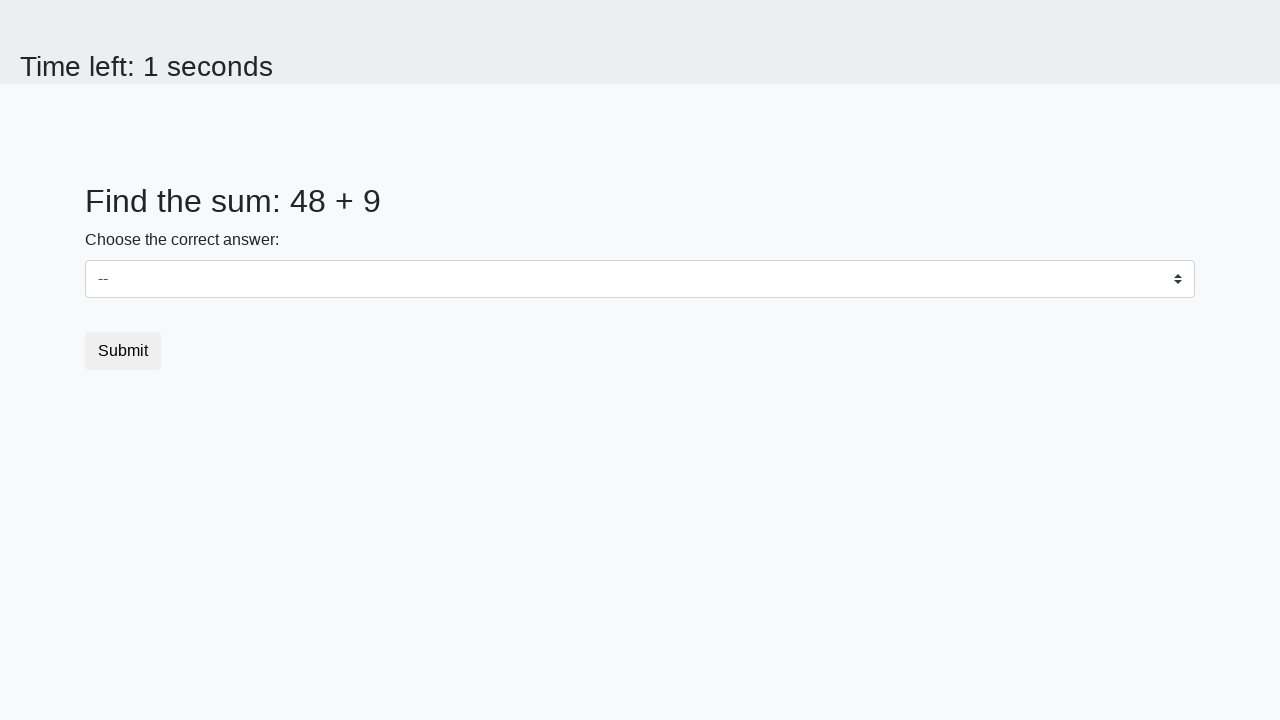